Tests that toggle and label controls are hidden when editing a todo item

Starting URL: https://demo.playwright.dev/todomvc

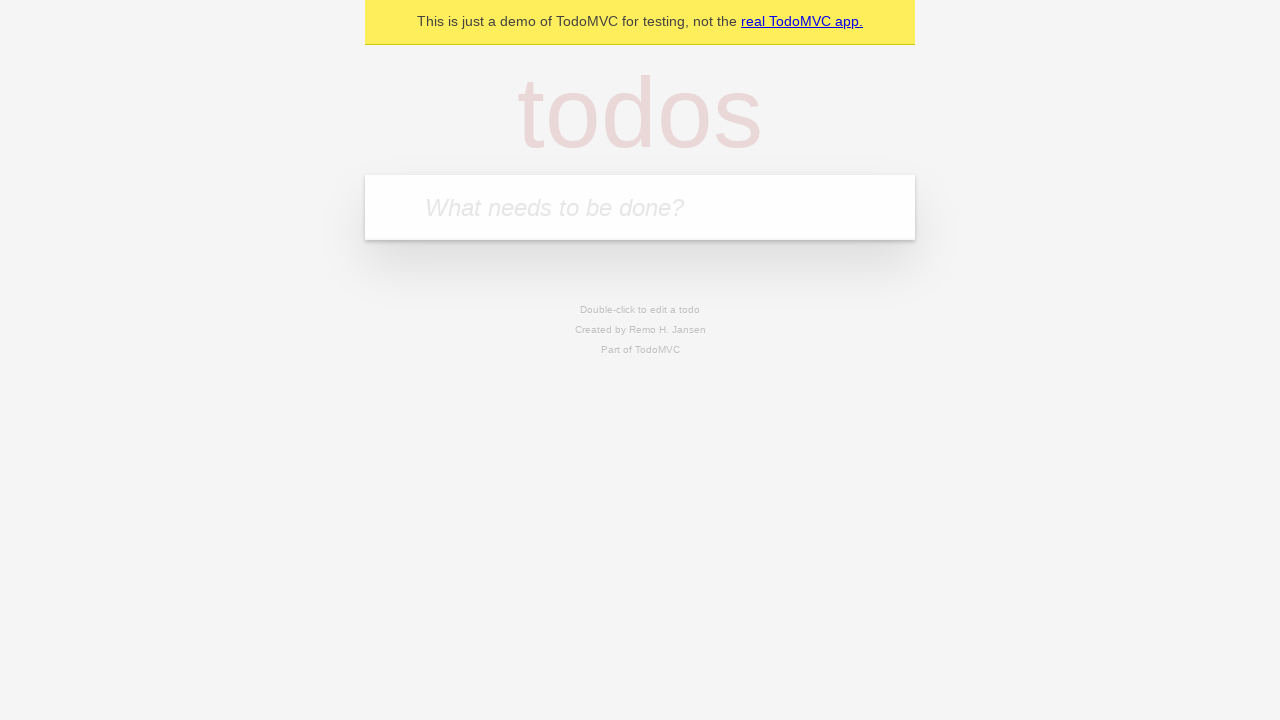

Filled first todo input with 'buy some cheese' on .new-todo
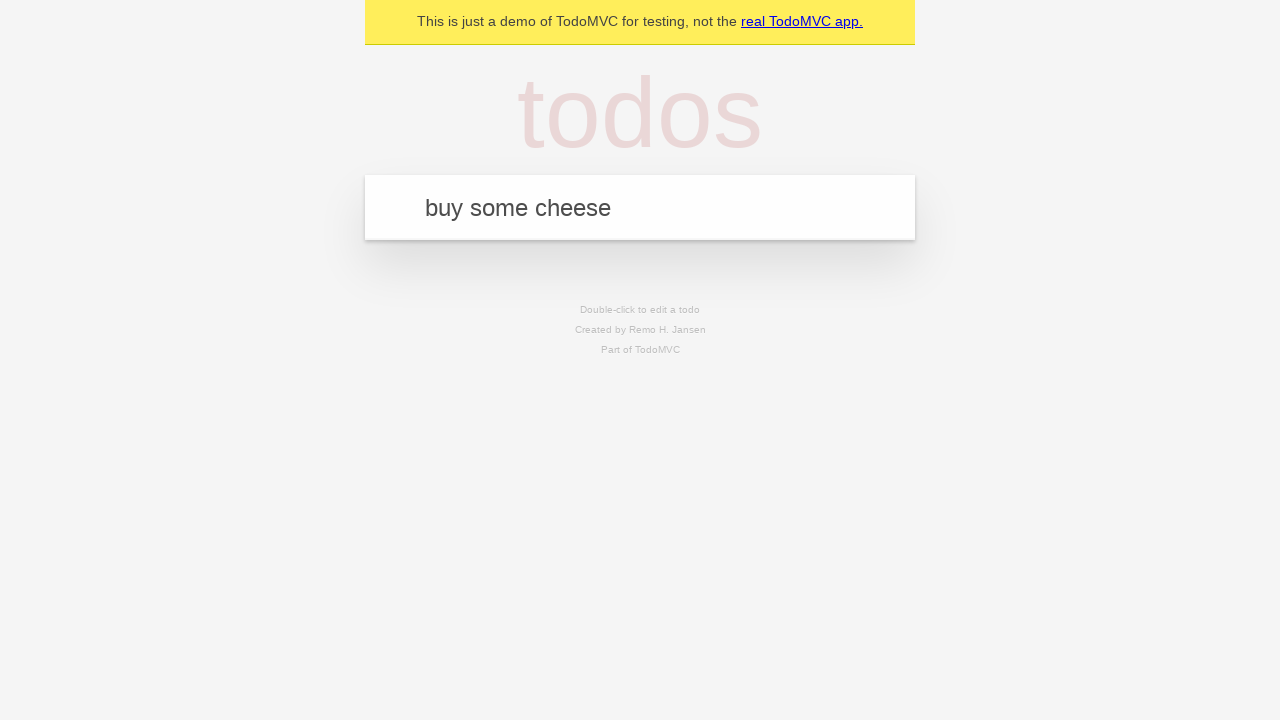

Pressed Enter to create first todo on .new-todo
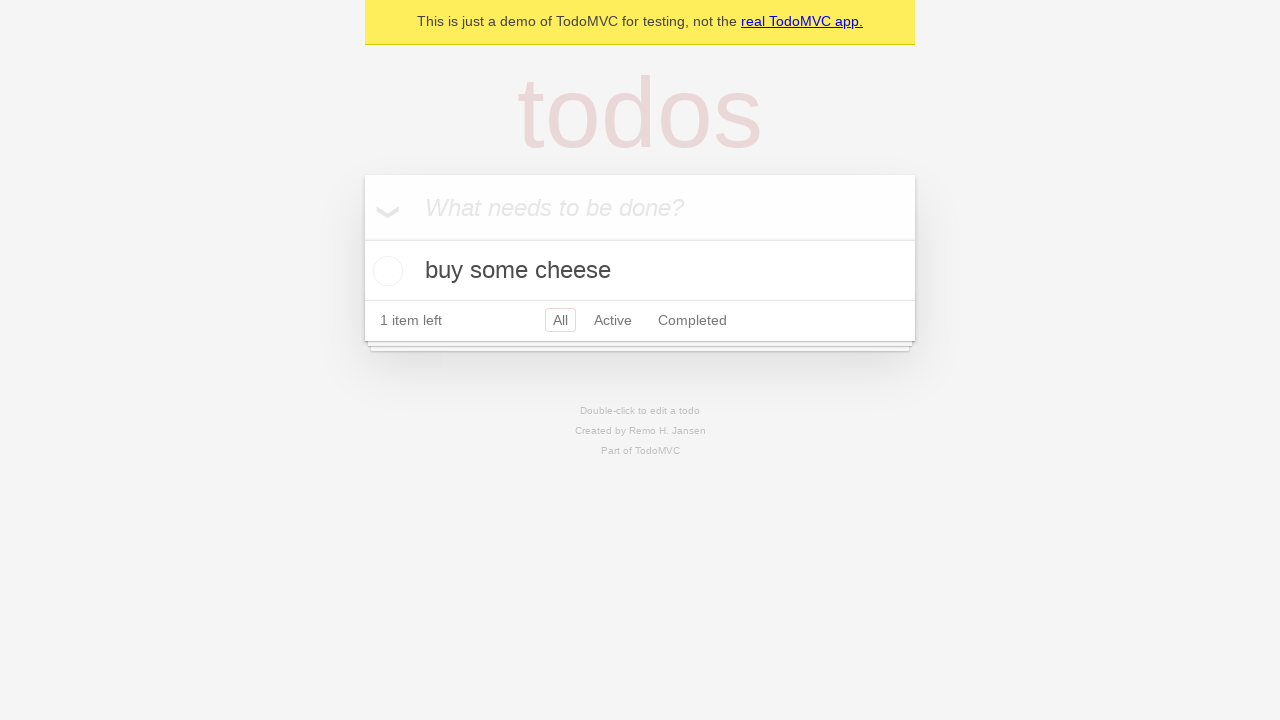

Filled second todo input with 'feed the cat' on .new-todo
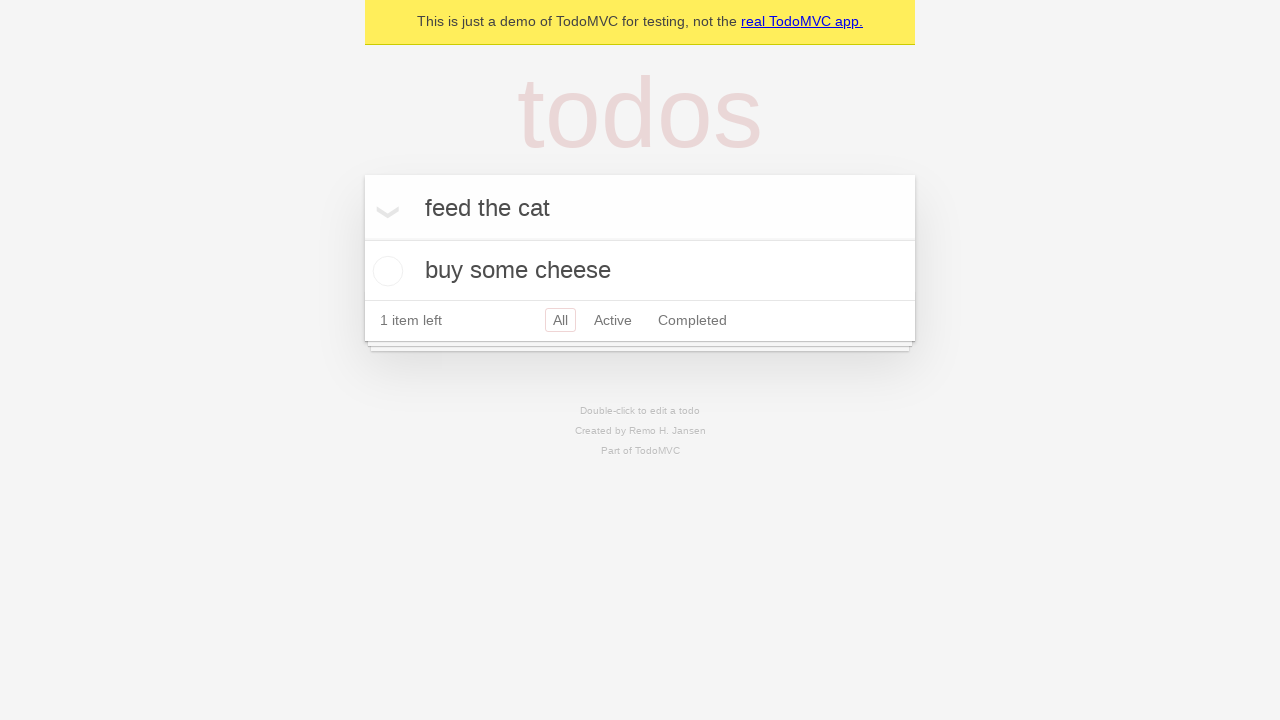

Pressed Enter to create second todo on .new-todo
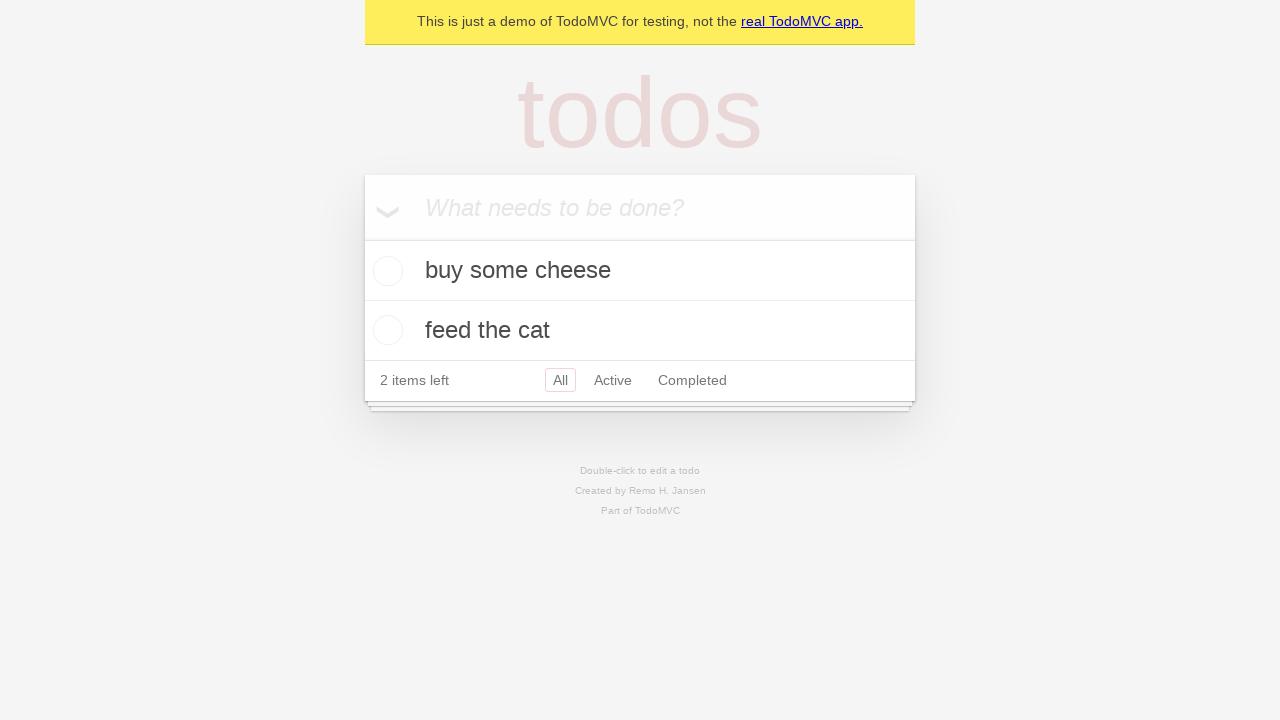

Filled third todo input with 'book a doctors appointment' on .new-todo
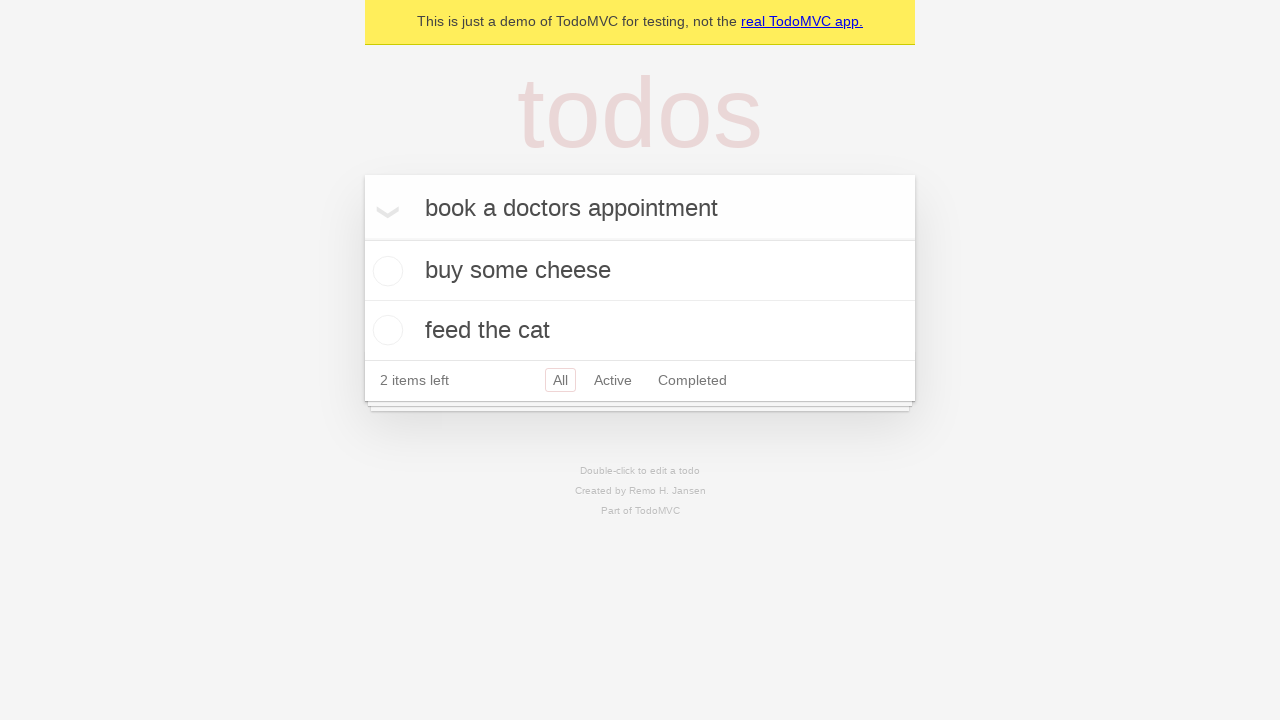

Pressed Enter to create third todo on .new-todo
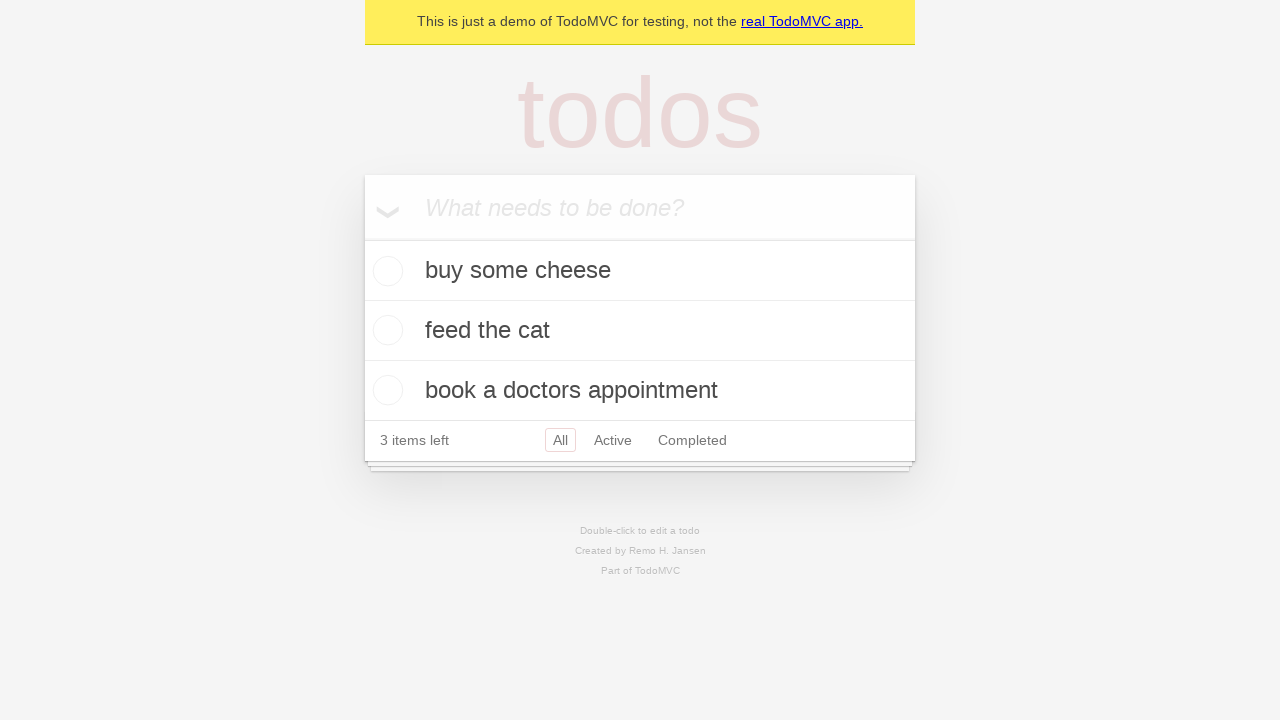

Double-clicked second todo item to enter edit mode at (640, 331) on .todo-list li >> nth=1
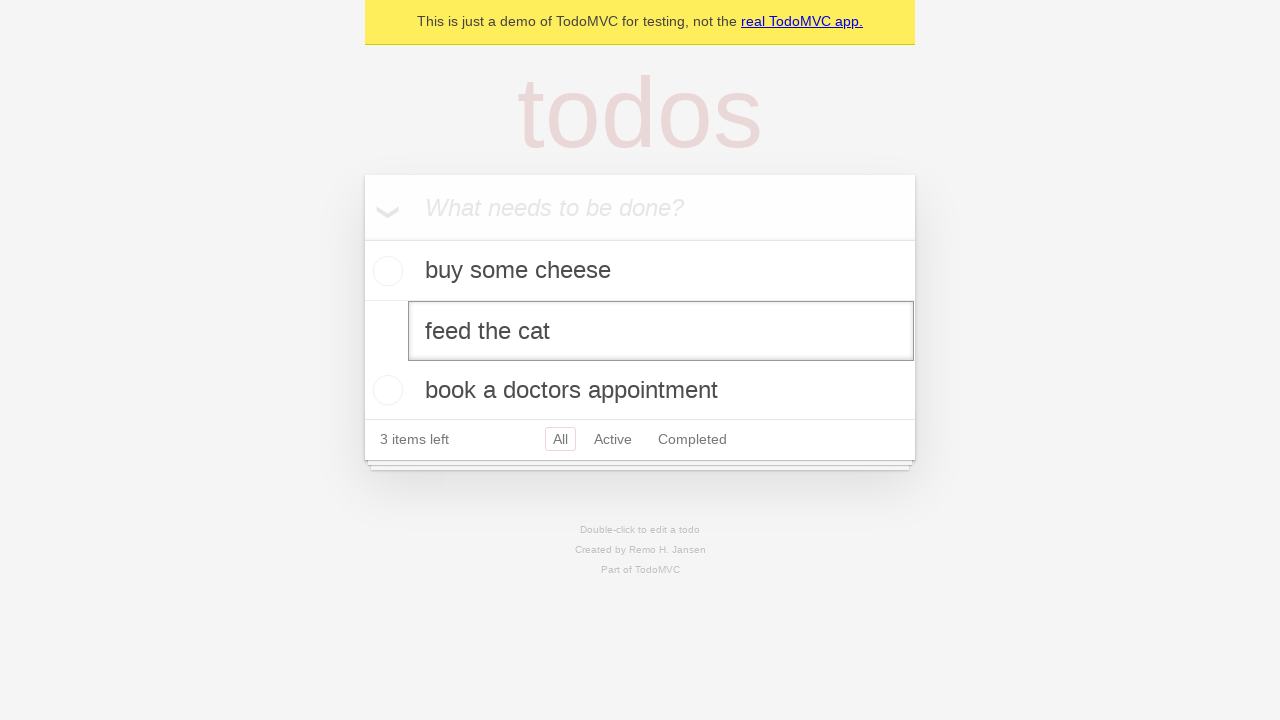

Todo item entered edit mode - toggle and label controls are hidden
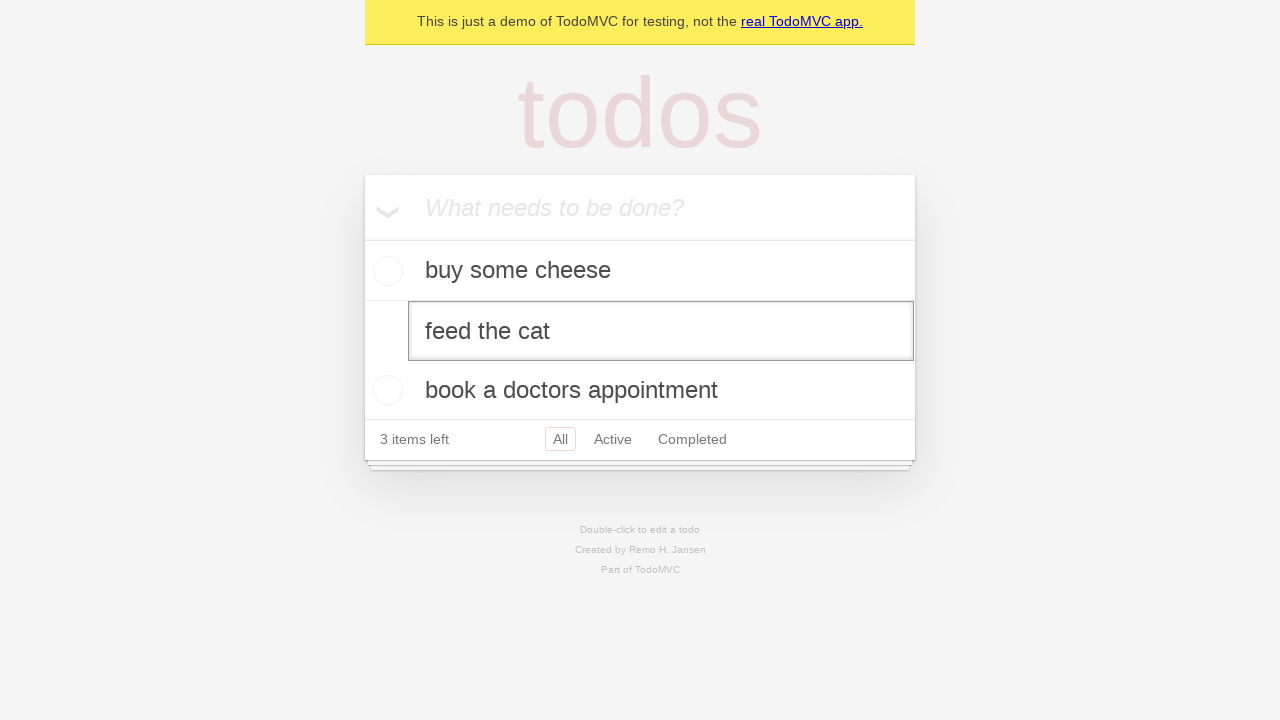

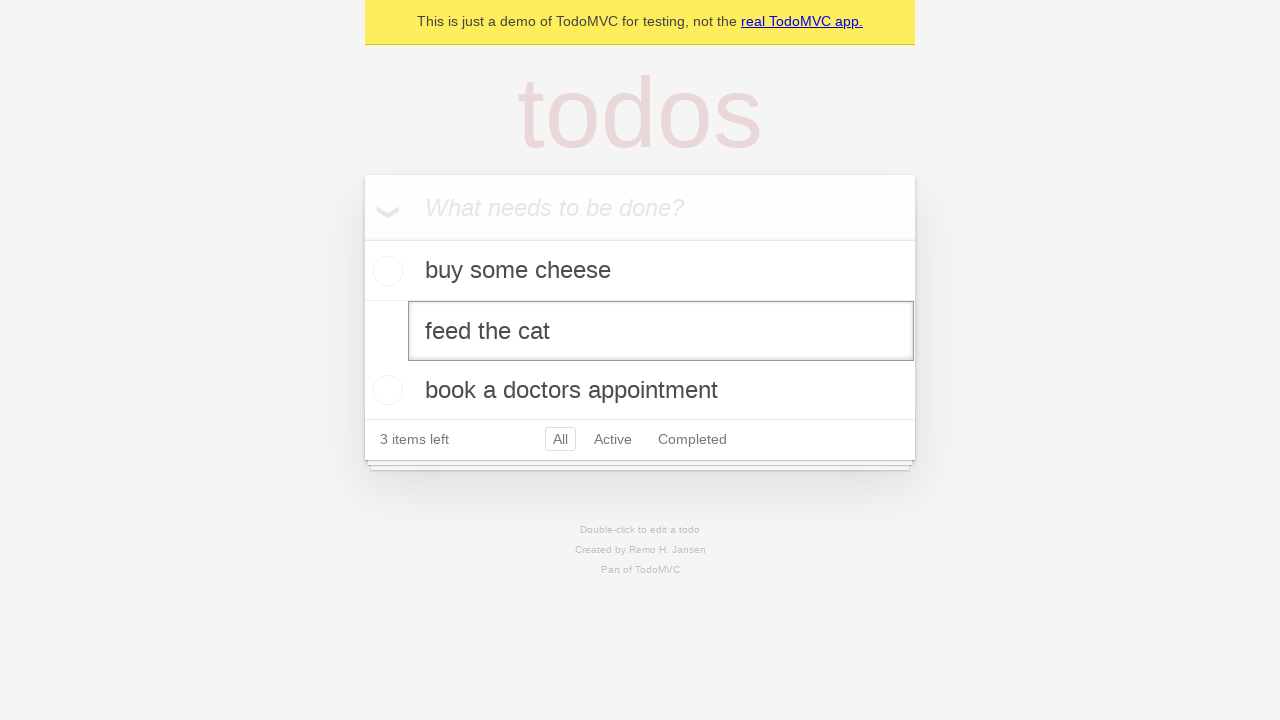